Tests JavaScript alert handling functionality including accepting alerts, dismissing confirmation dialogs, and entering text into prompt dialogs on a test page.

Starting URL: http://the-internet.herokuapp.com/javascript_alerts

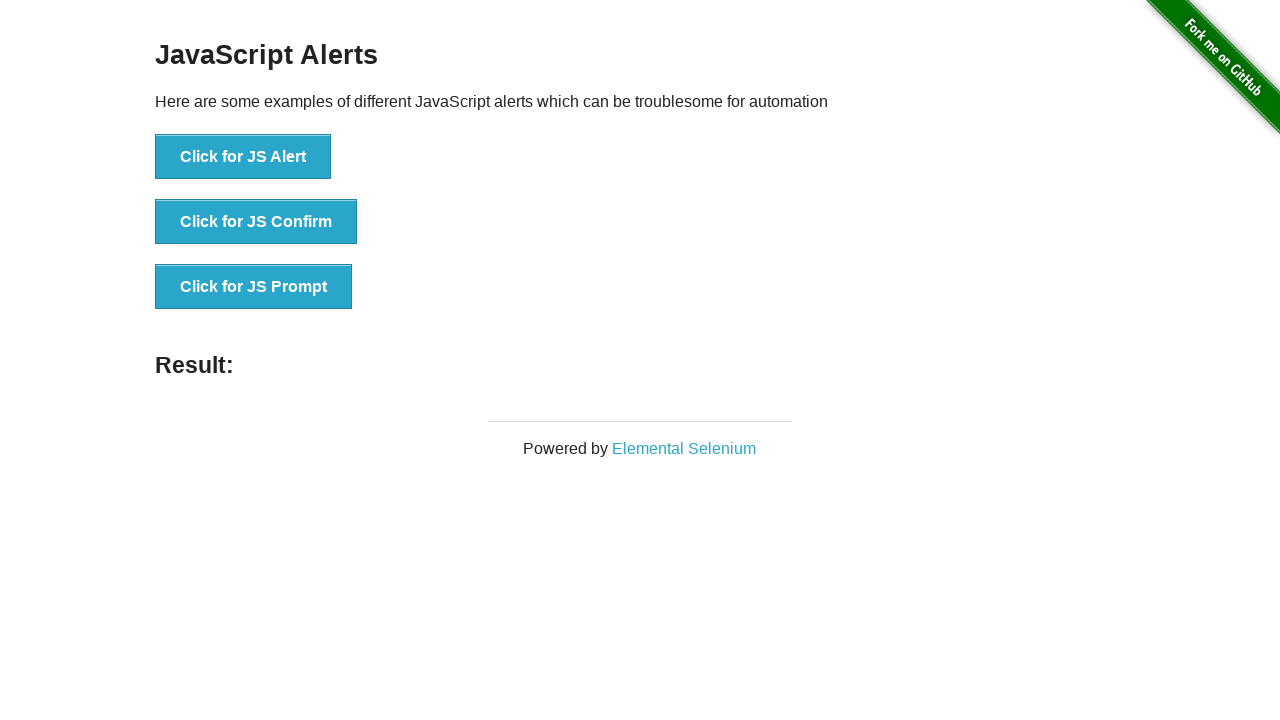

Clicked button to trigger JS Alert at (243, 157) on xpath=//button[@onclick='jsAlert()']
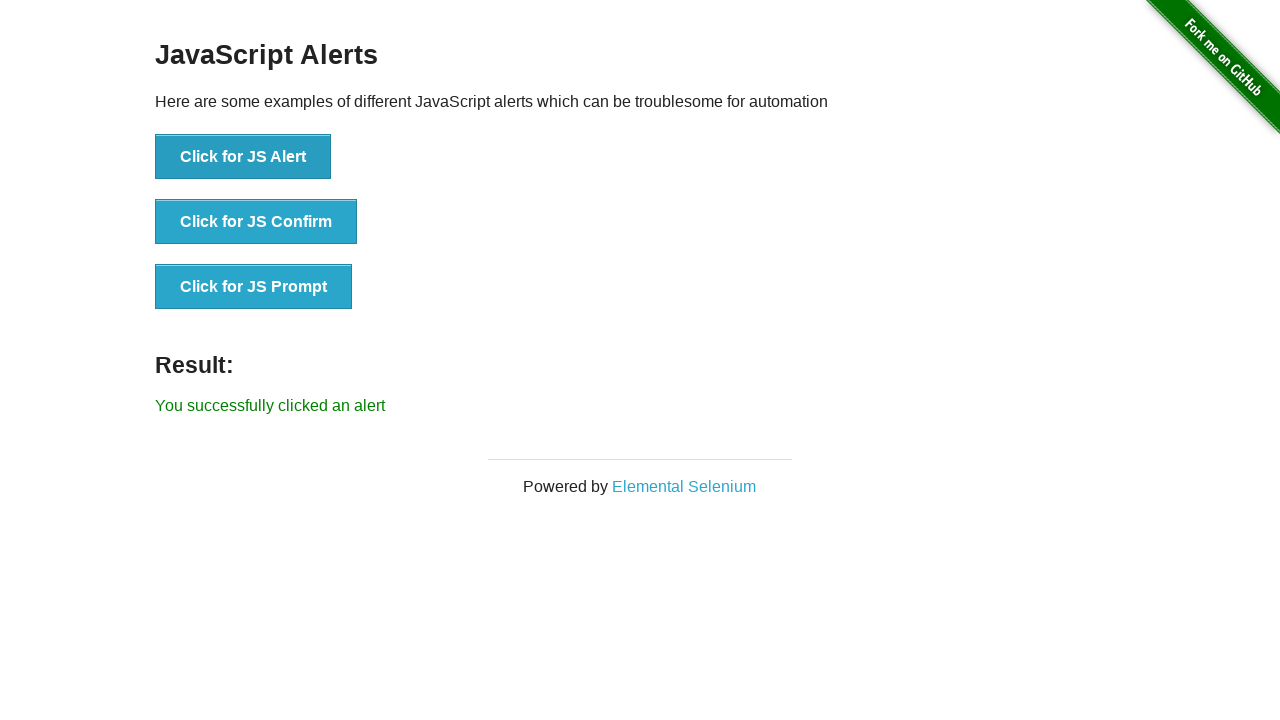

Set up dialog handler to accept alerts
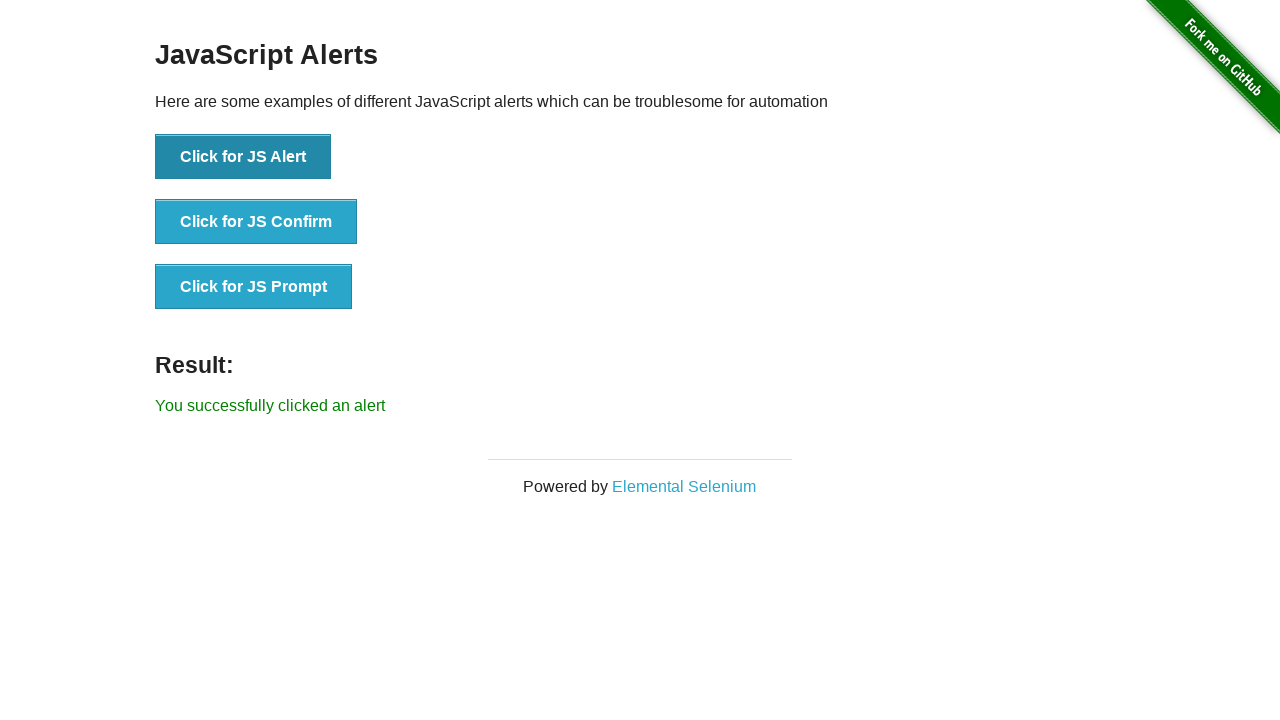

Re-clicked button to trigger and handle alert at (243, 157) on xpath=//button[@onclick='jsAlert()']
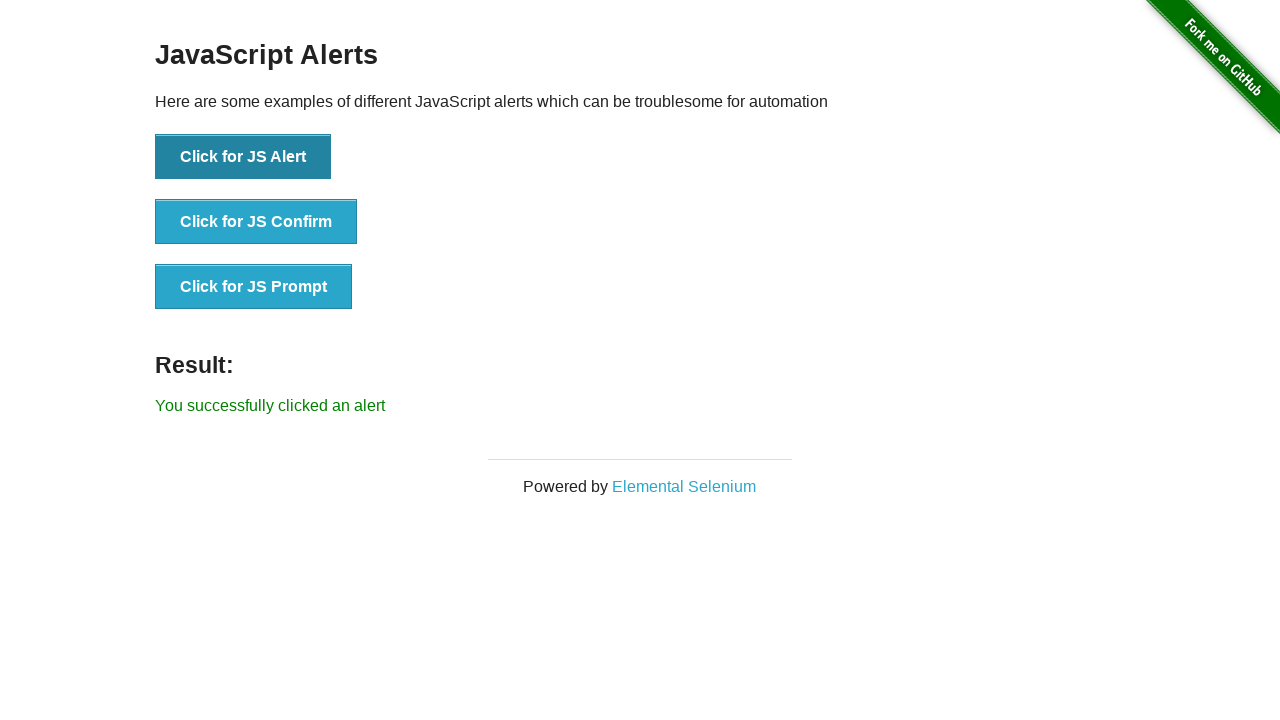

Set up one-time dialog handler to accept alert
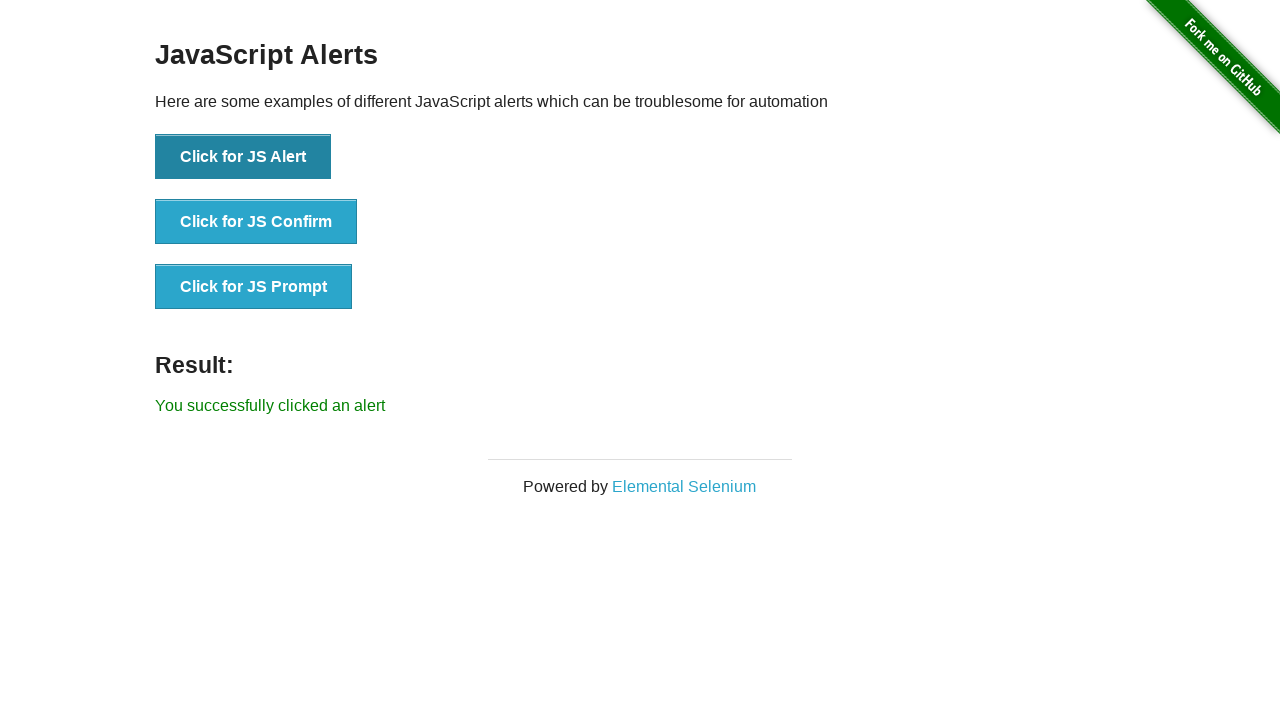

Clicked button to trigger JS Alert (Test 1) at (243, 157) on xpath=//button[@onclick='jsAlert()']
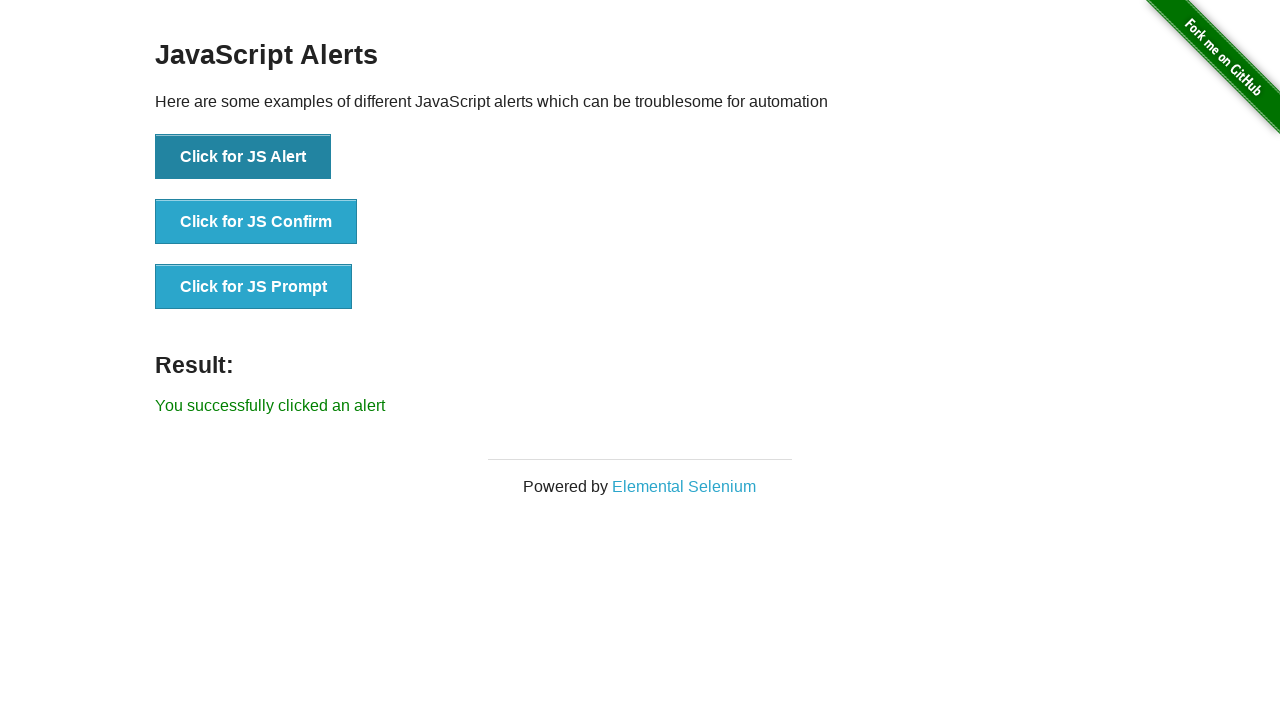

Verified alert was successfully accepted - result text displayed
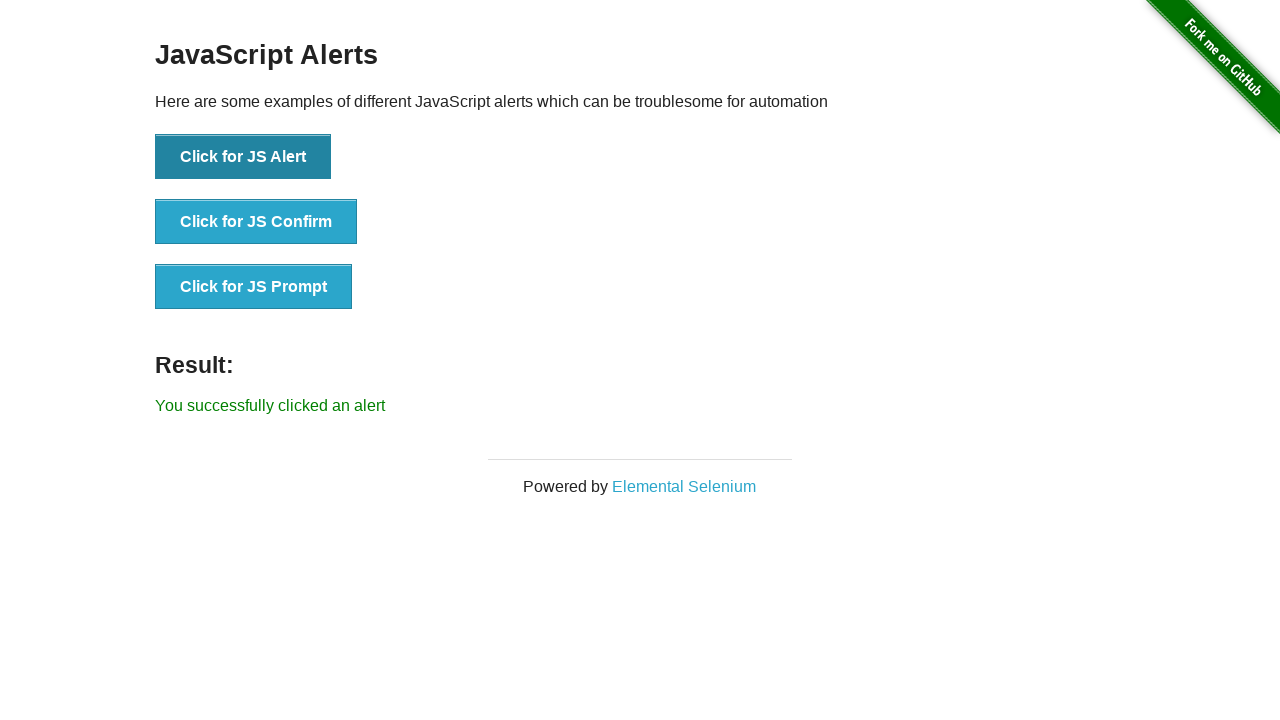

Set up one-time dialog handler to dismiss confirm dialog
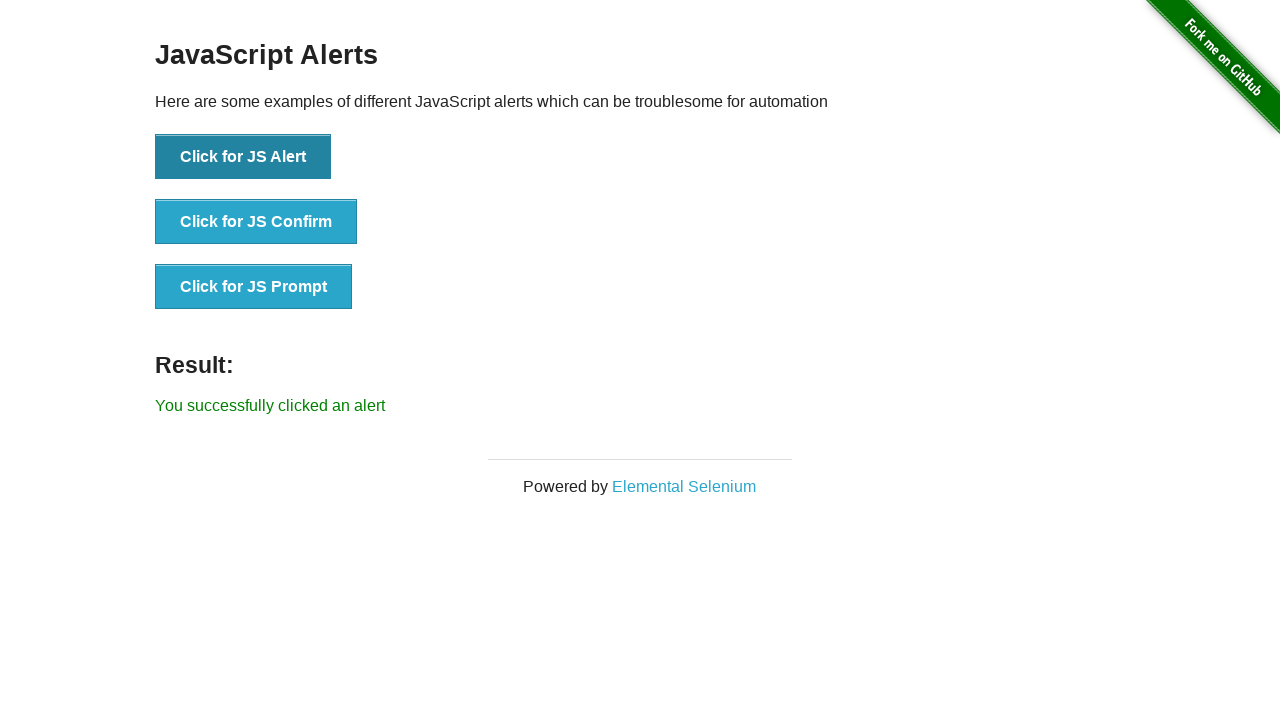

Clicked button to trigger JS Confirm dialog (Test 2) at (256, 222) on xpath=//button[@onclick='jsConfirm()']
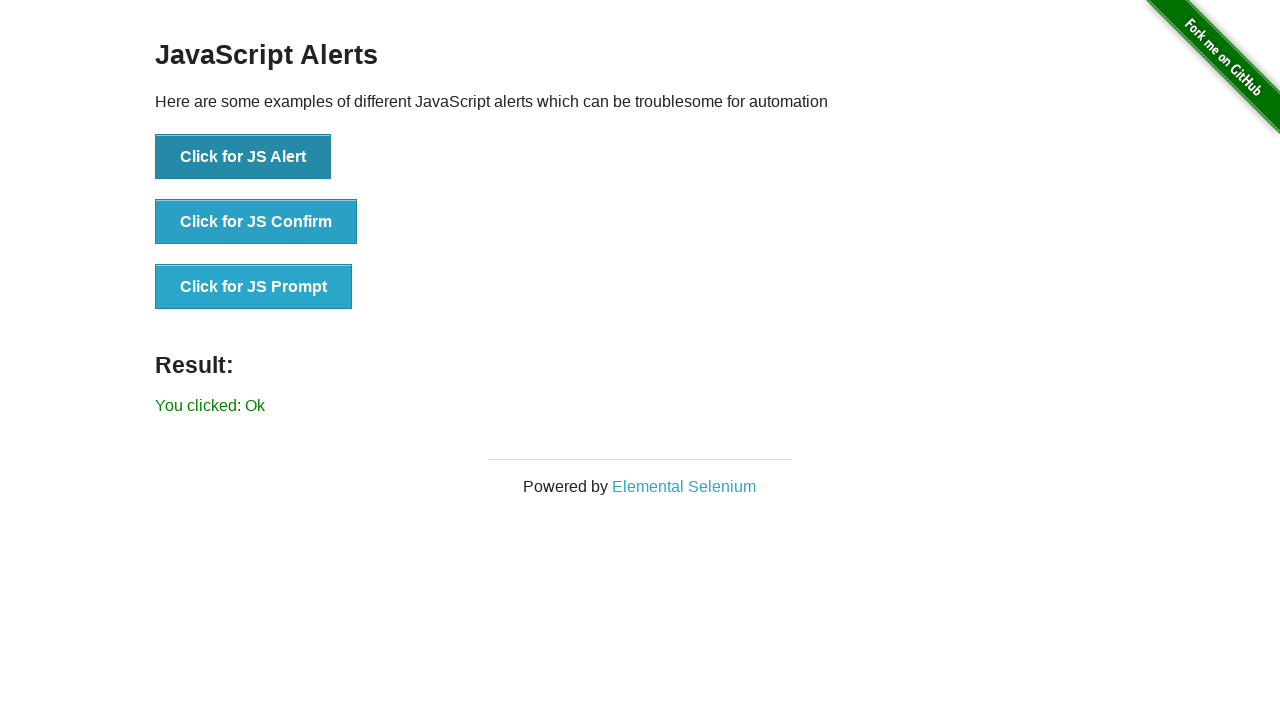

Set up one-time dialog handler to accept prompt with text
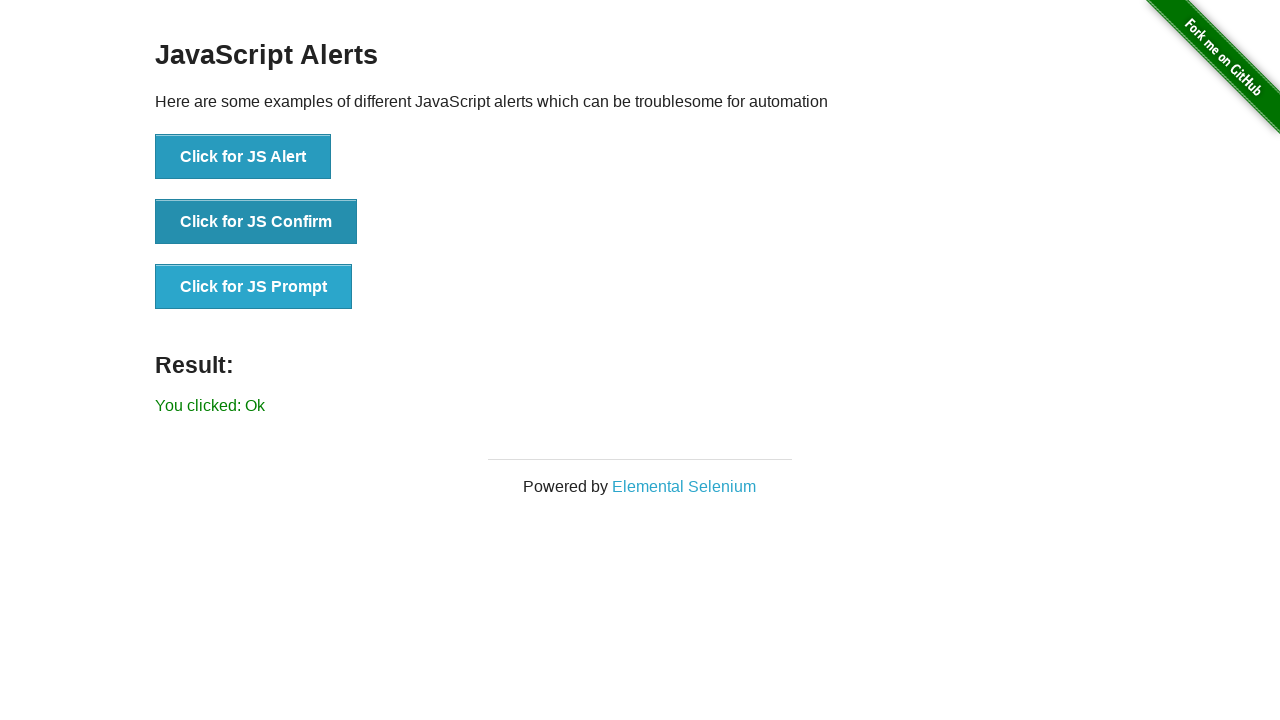

Clicked button to trigger JS Prompt dialog (Test 3) at (254, 287) on xpath=//button[@onclick='jsPrompt()']
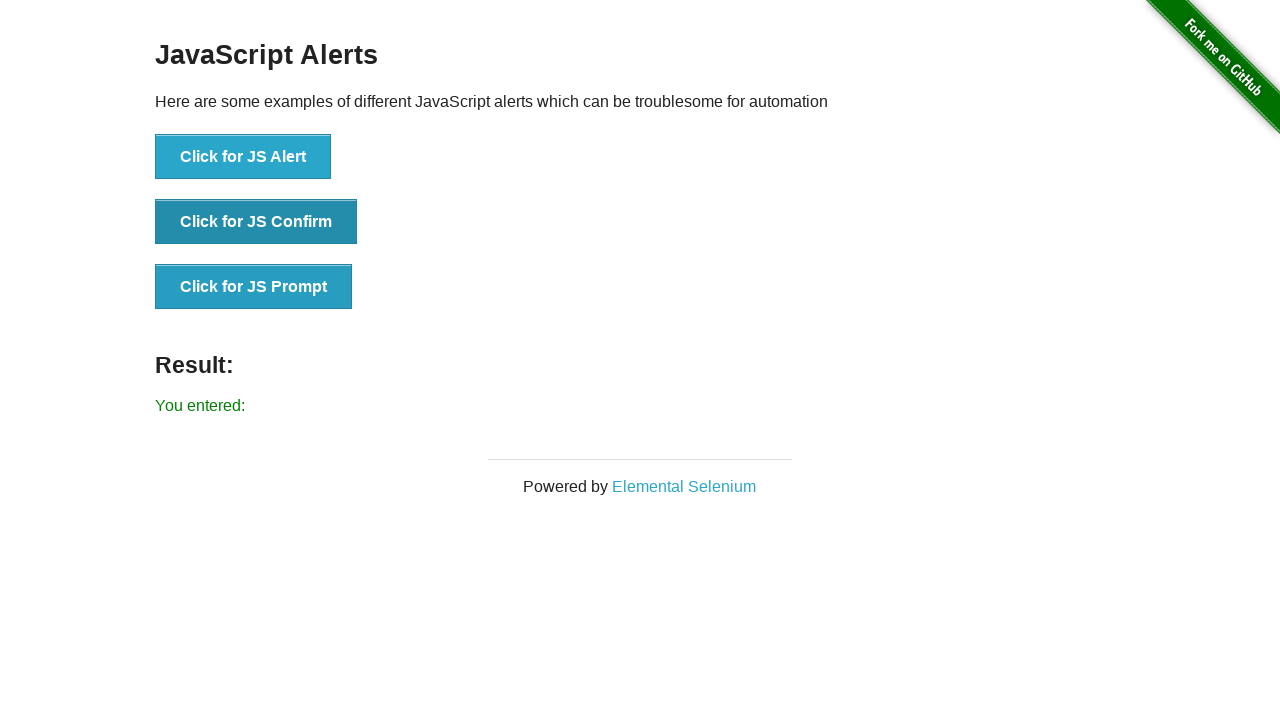

Verified prompt dialog was handled - result text displayed with entered text
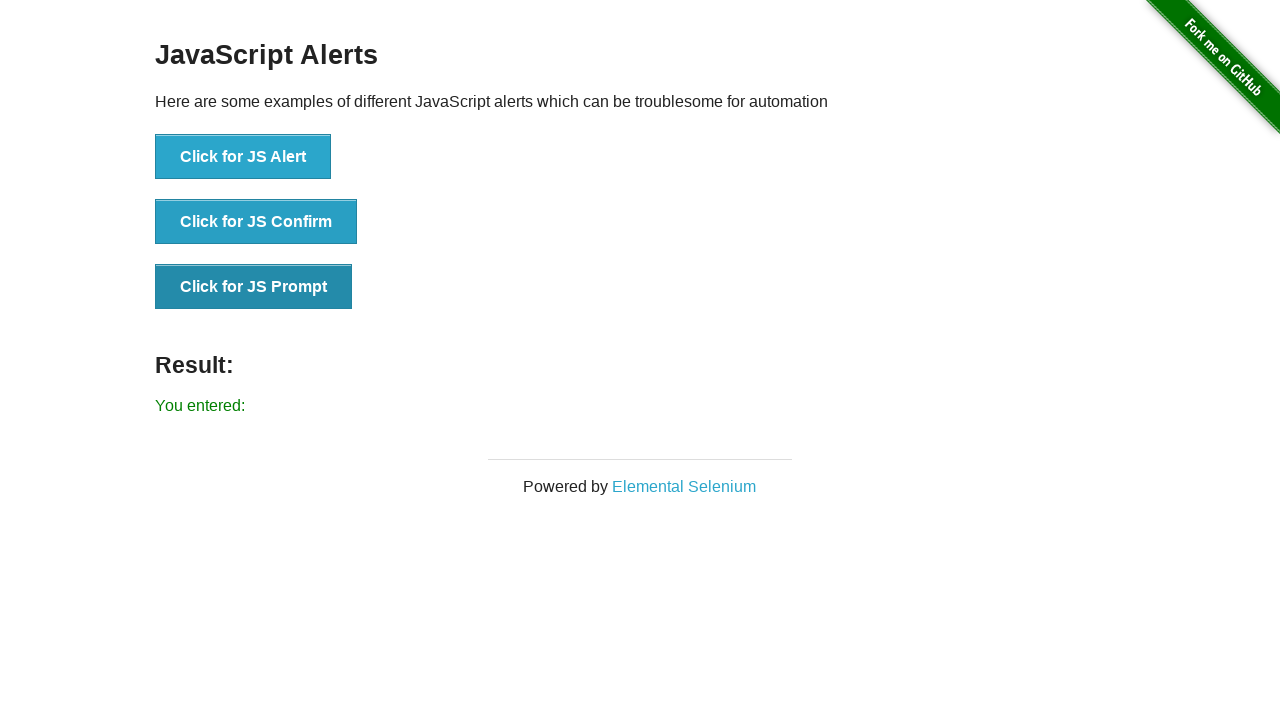

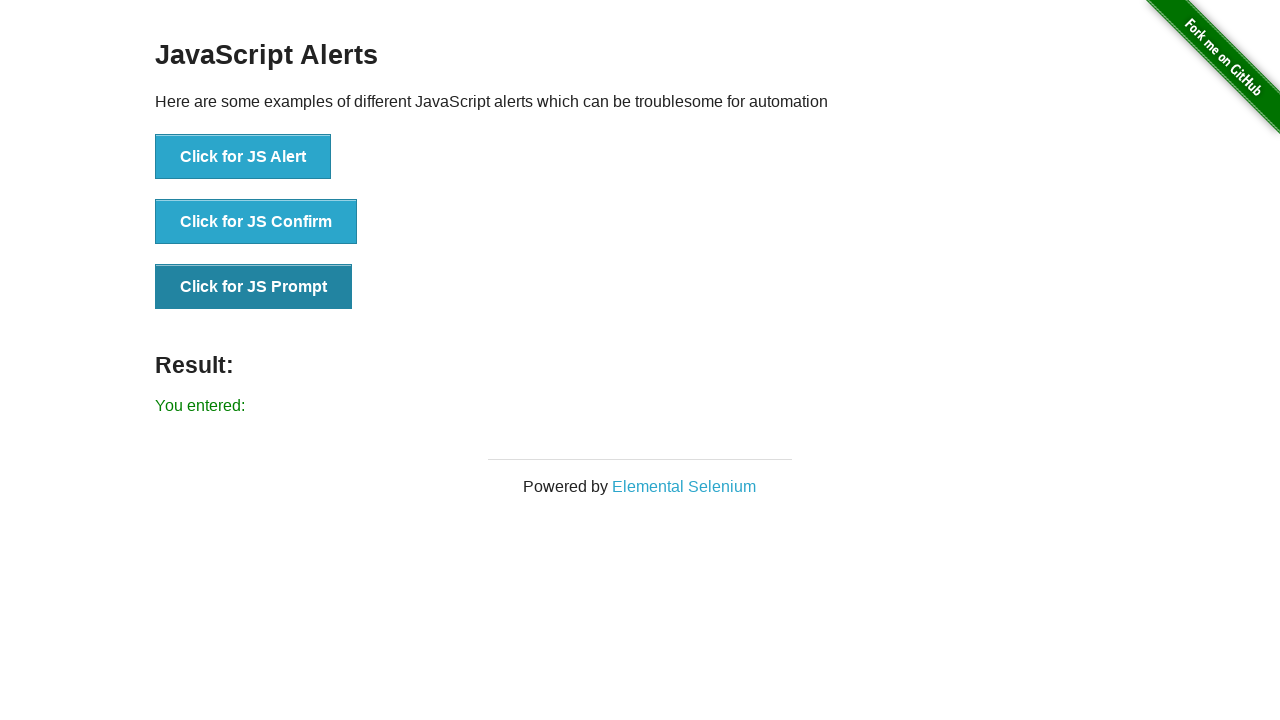